Navigates to Rahul Shetty Academy website and retrieves the page title and current URL

Starting URL: https://rahulshettyacademy.com

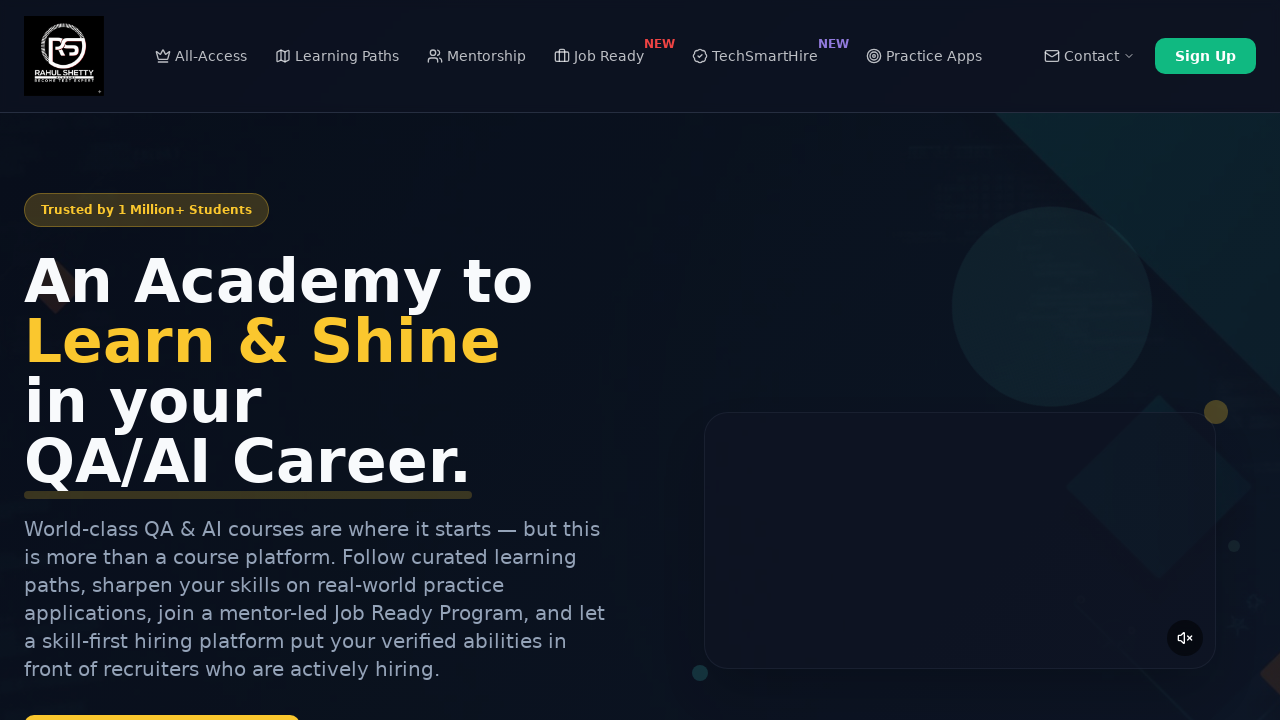

Retrieved page title
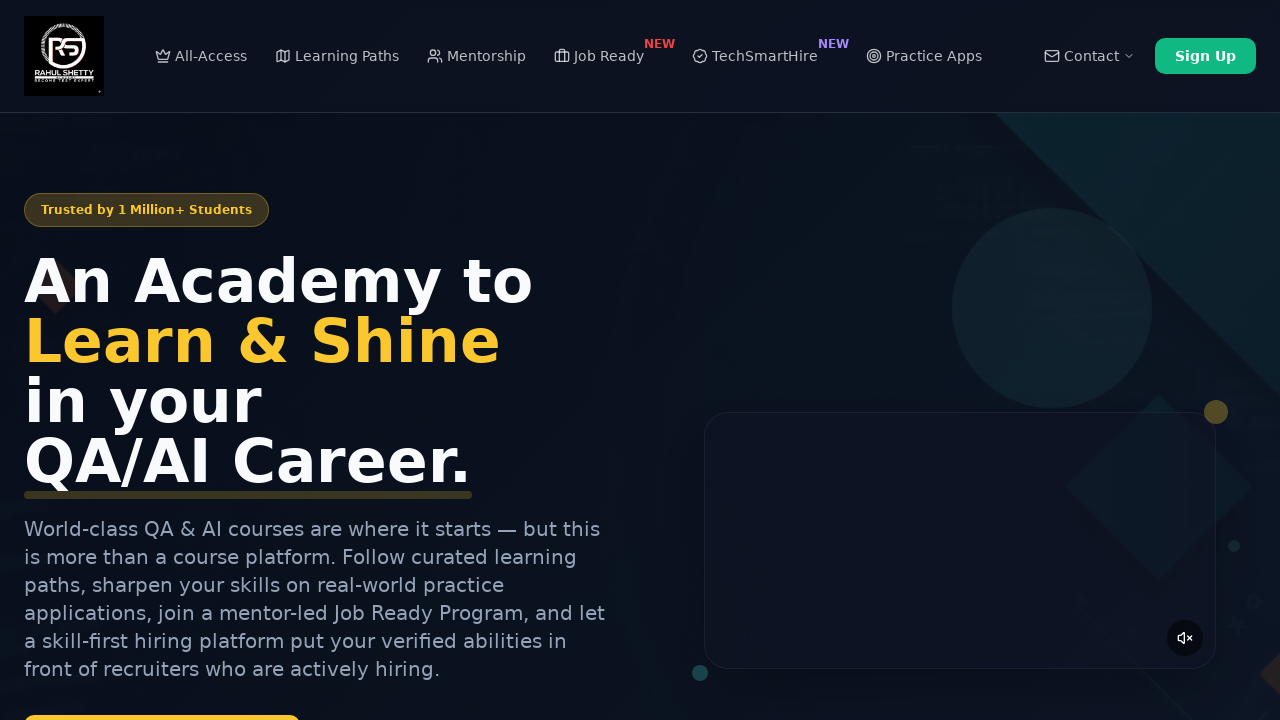

Printed page title
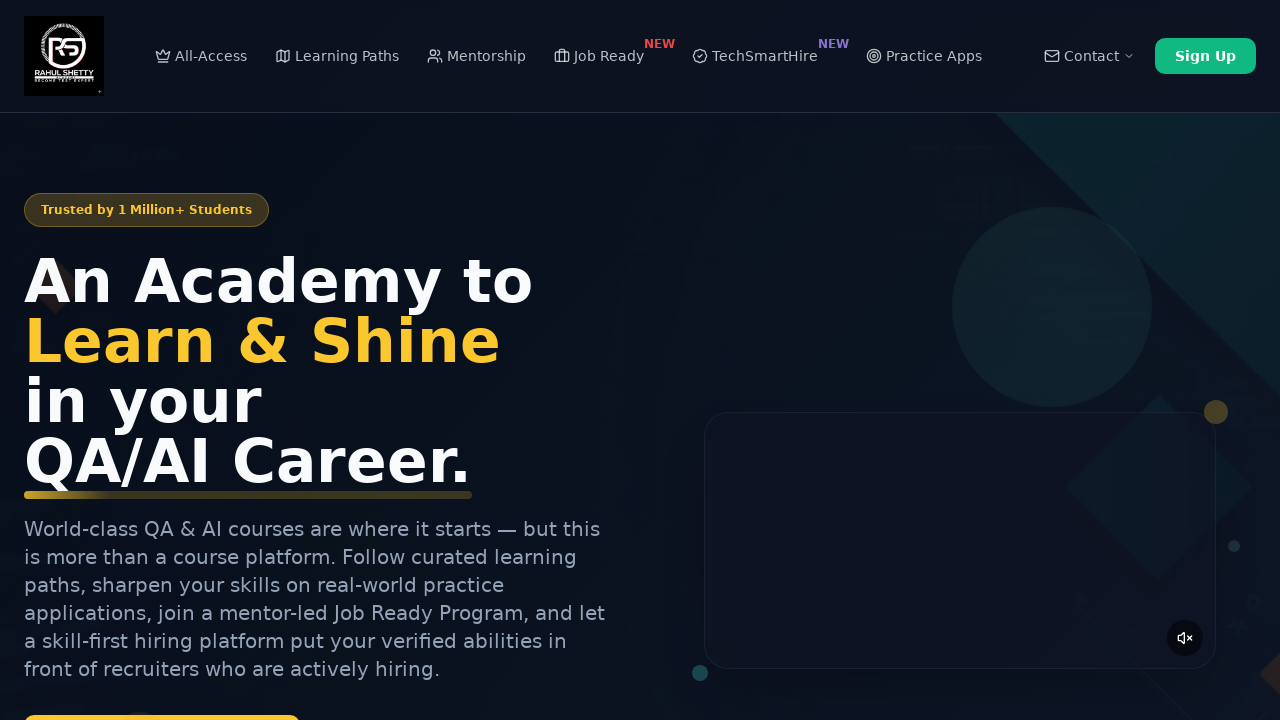

Retrieved current URL
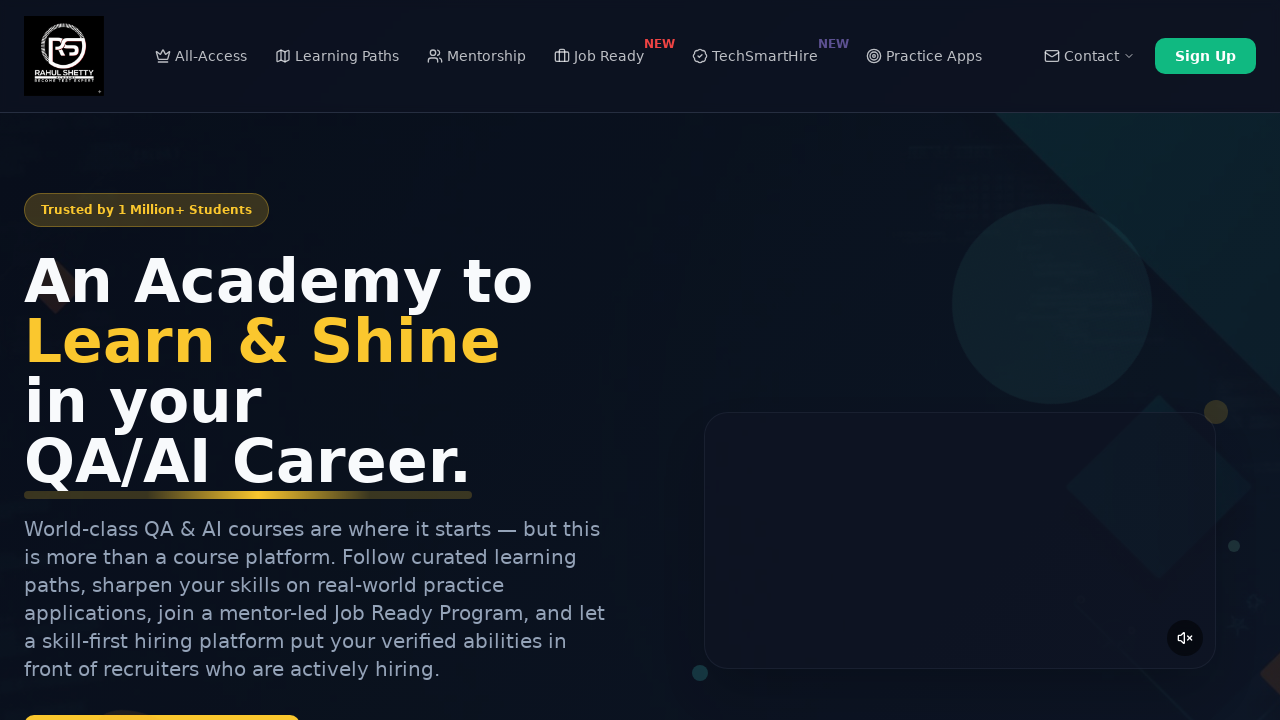

Printed current URL
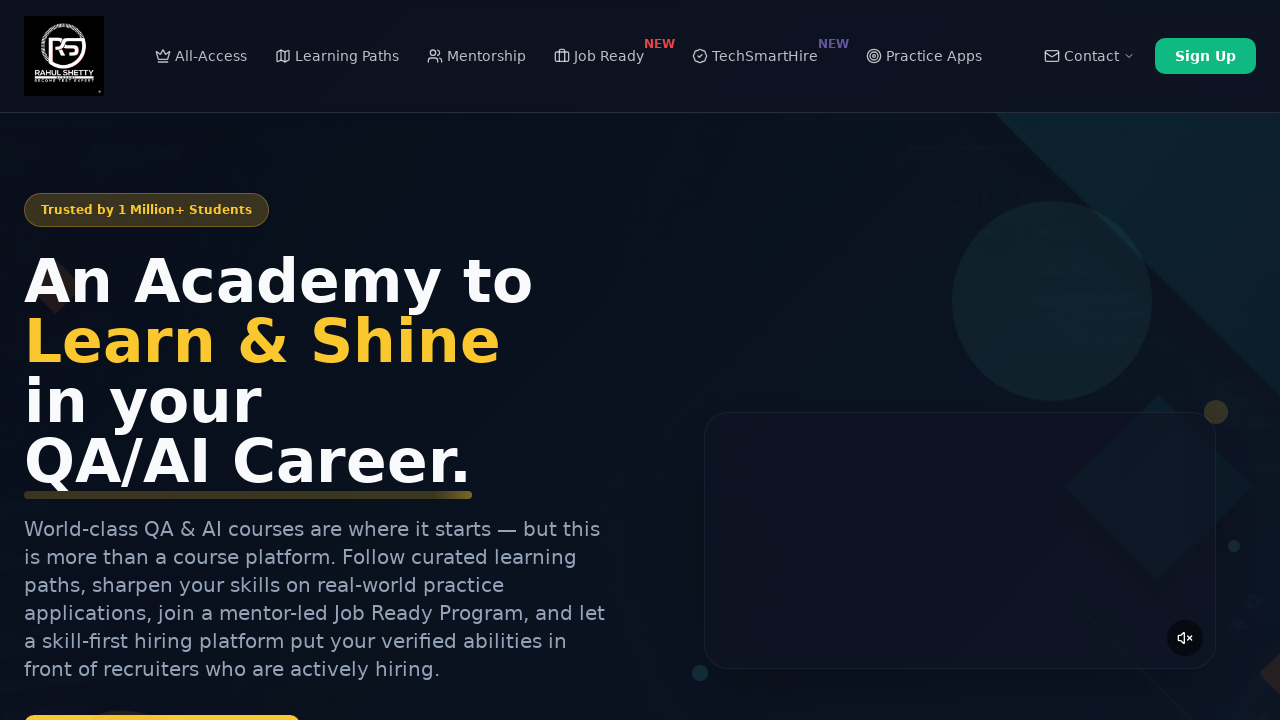

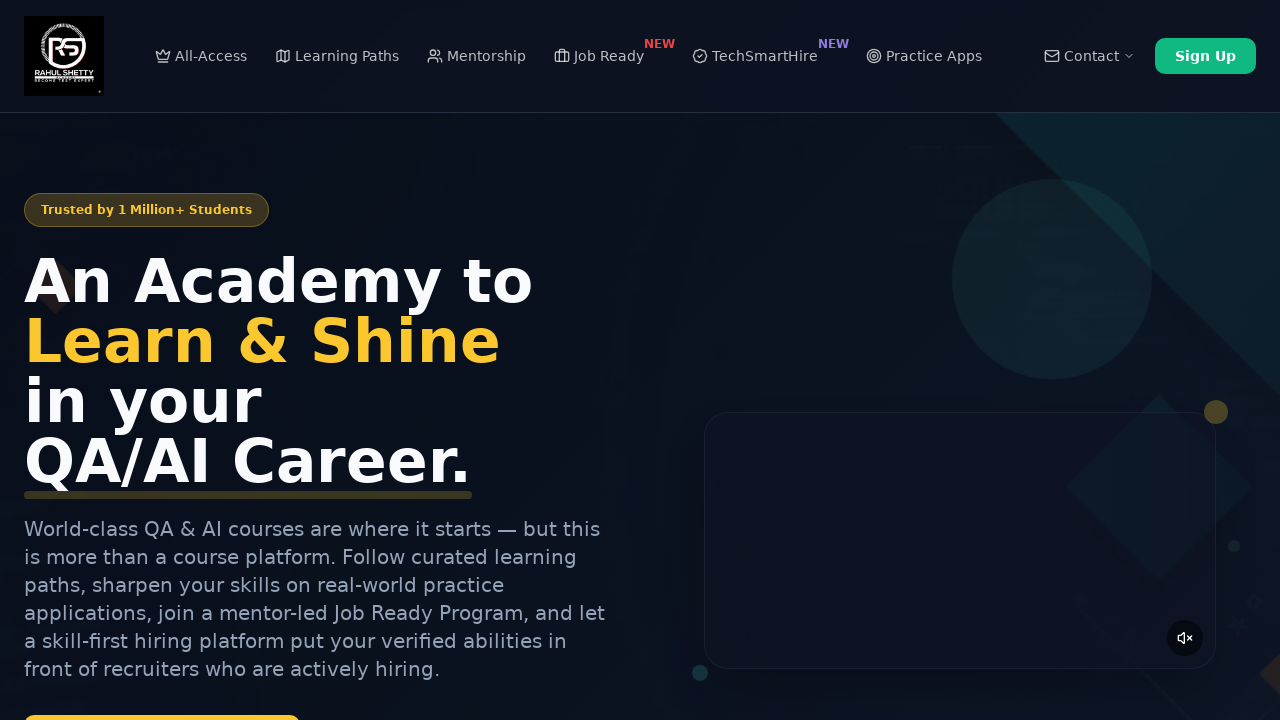